Tests registration form validation when password confirmation doesn't match the password field

Starting URL: https://alada.vn/tai-khoan/dang-ky.html

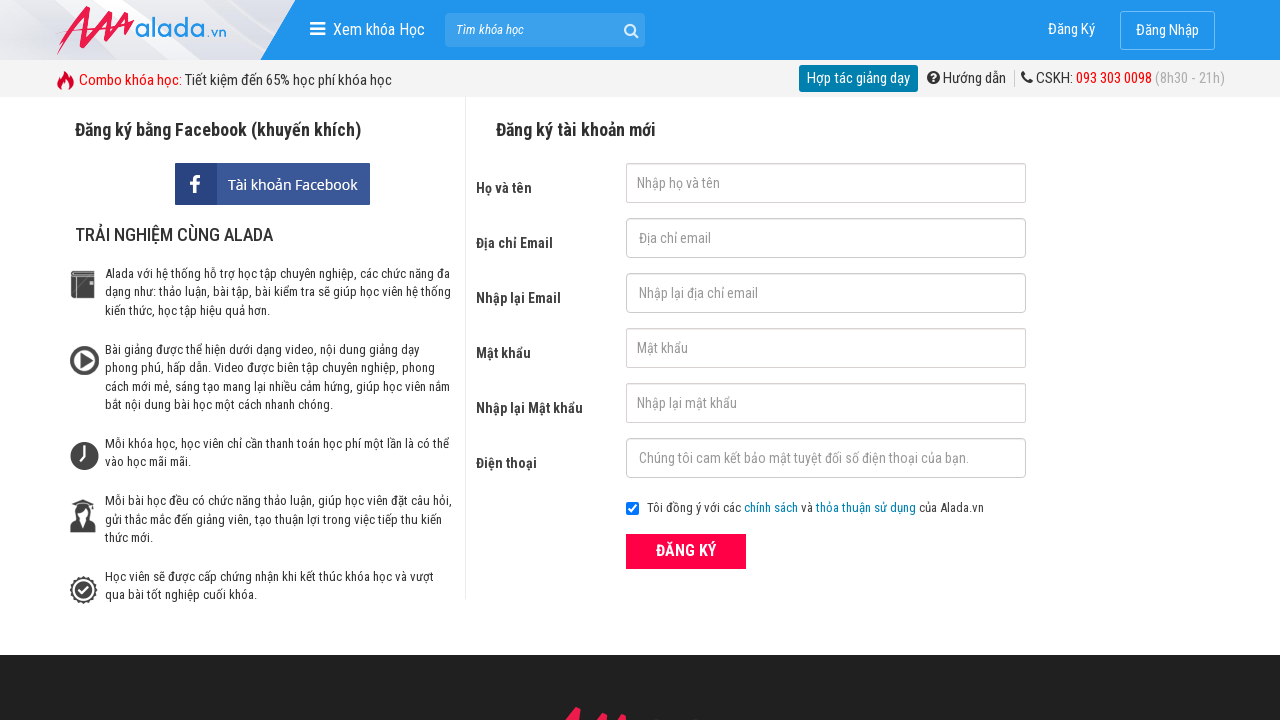

Filled first name field with 'Thanh Thanh Hoa' on #txtFirstname
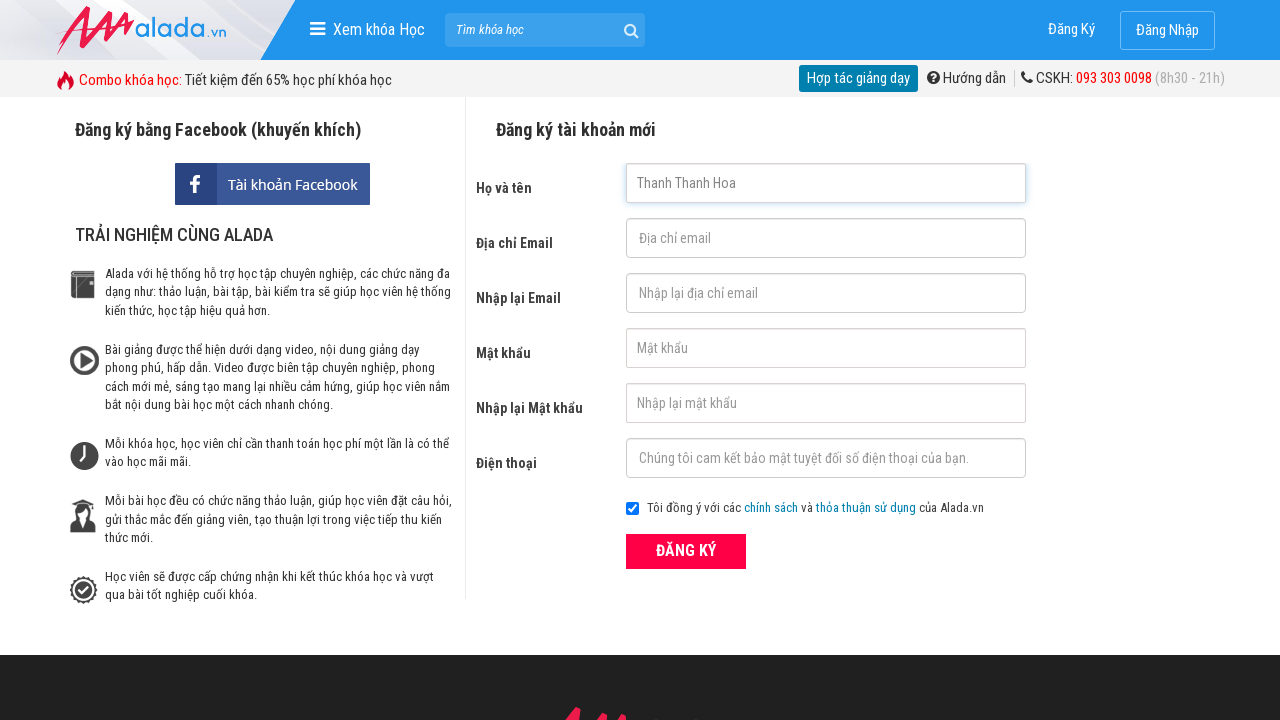

Filled email field with 'hoa@email.com' on #txtEmail
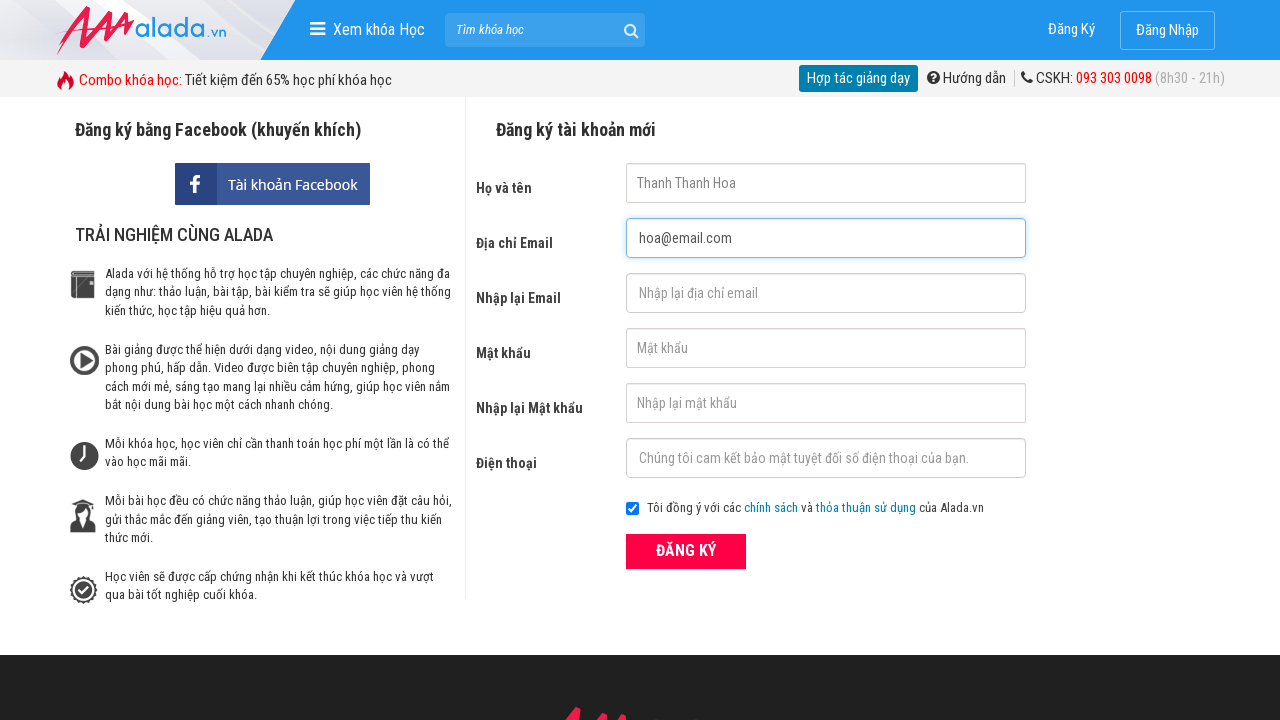

Filled confirm email field with 'hoa@email.com' on #txtCEmail
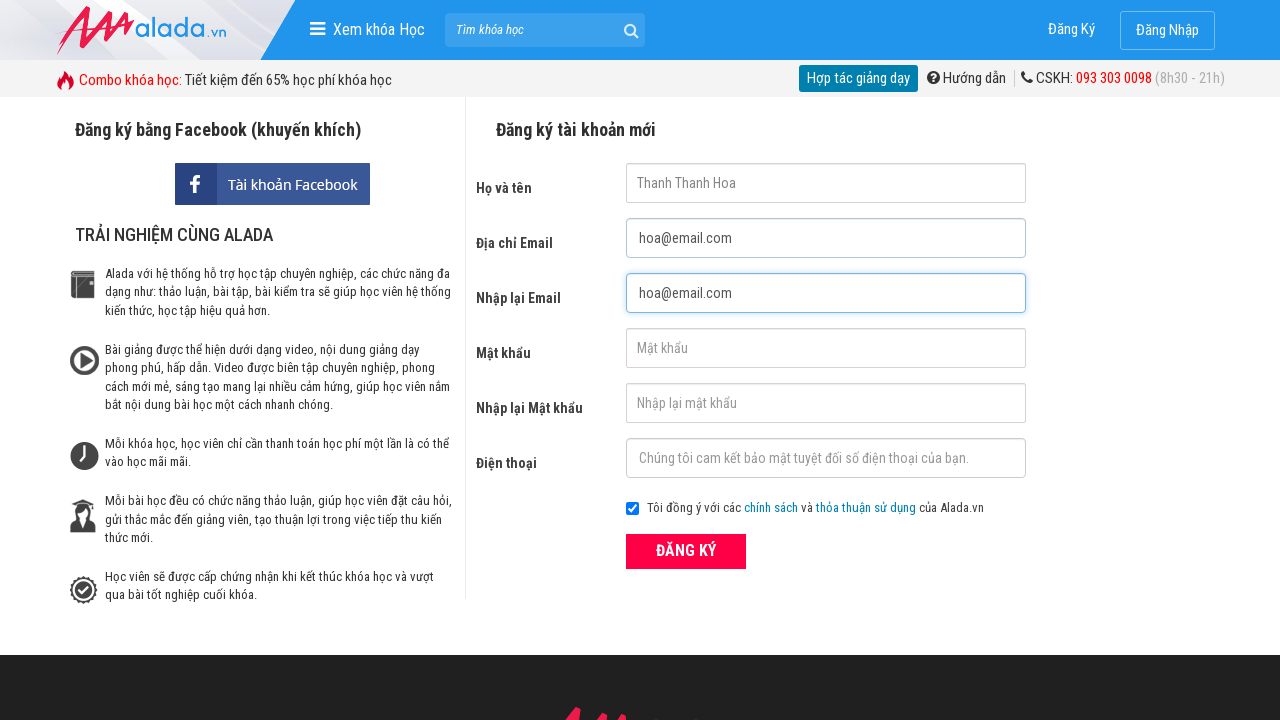

Filled password field with '12345678a' on #txtPassword
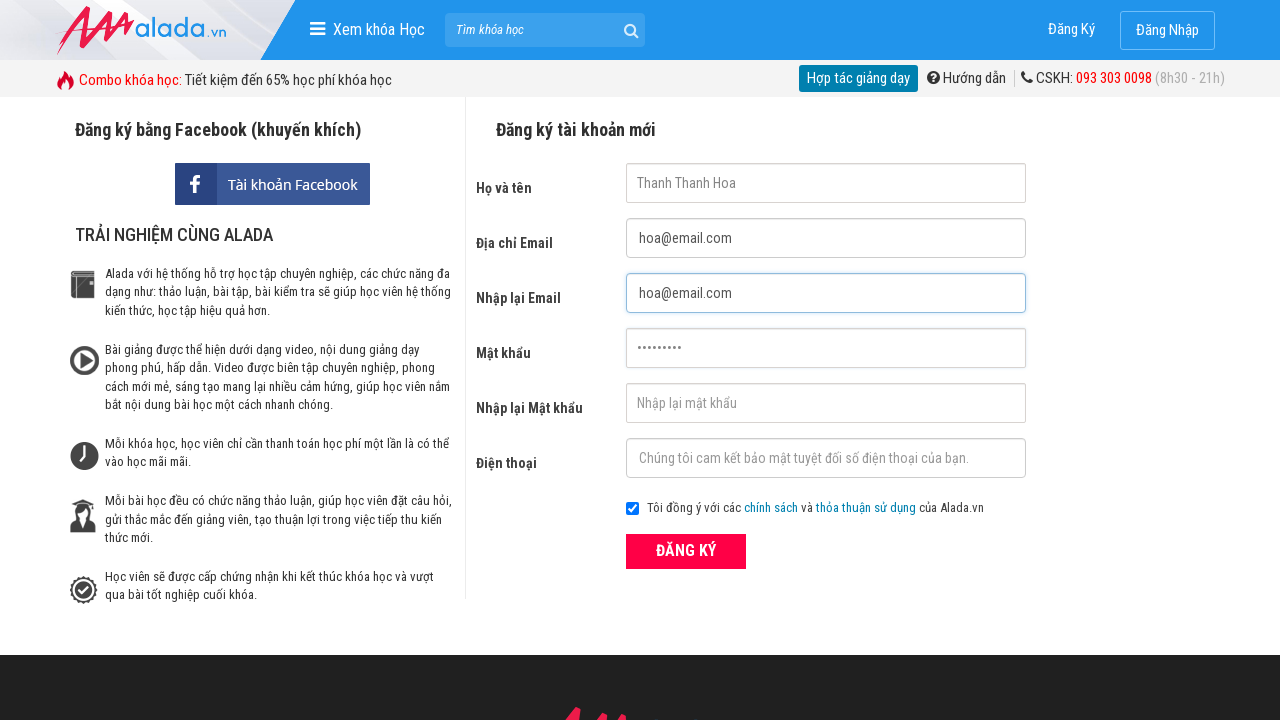

Filled confirm password field with mismatched password '12345678b' on #txtCPassword
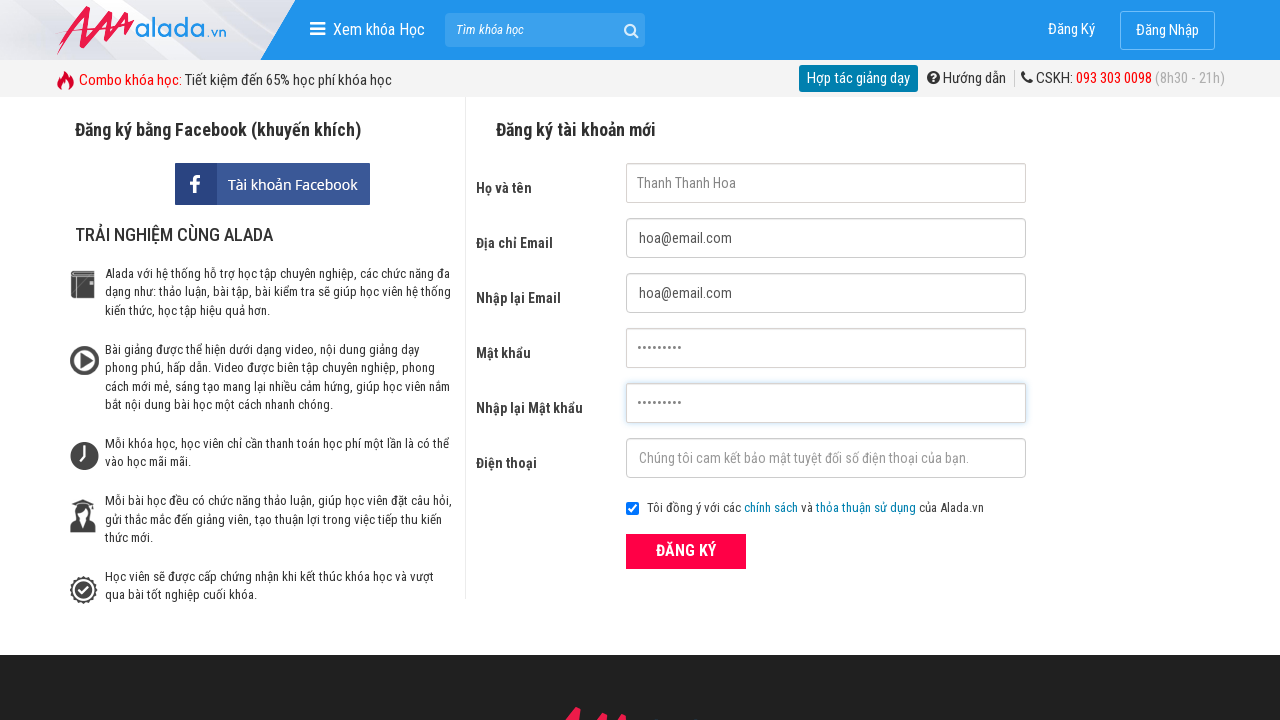

Filled phone field with '0989000989' on #txtPhone
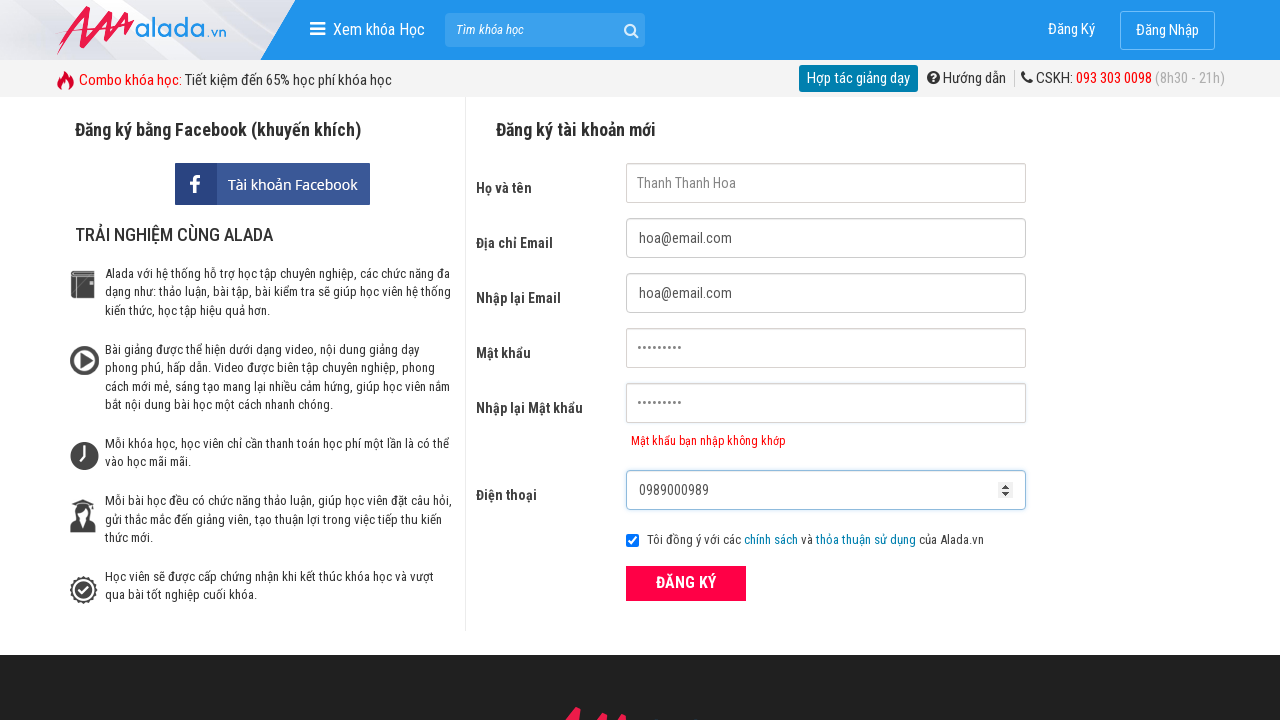

Clicked ĐĂNG KÝ (Register) button at (686, 583) on xpath=//form[@id='frmLogin']//button[text()='ĐĂNG KÝ']
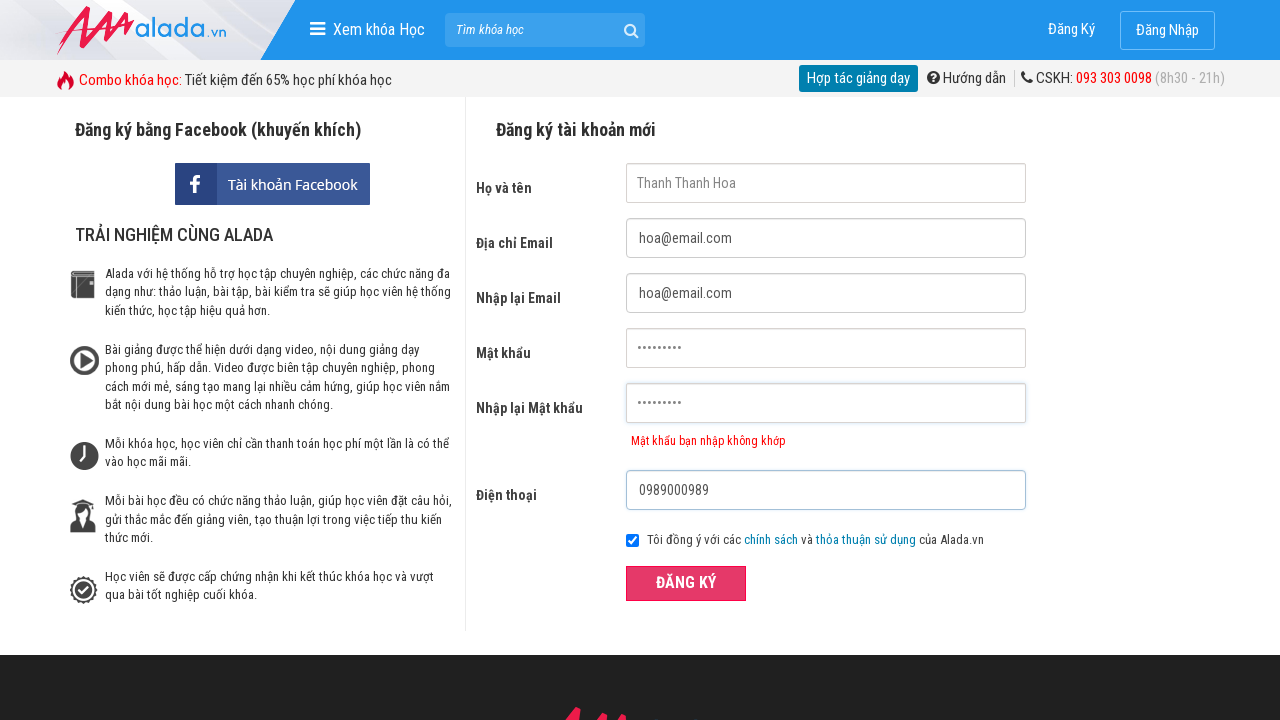

Password confirmation error message appeared
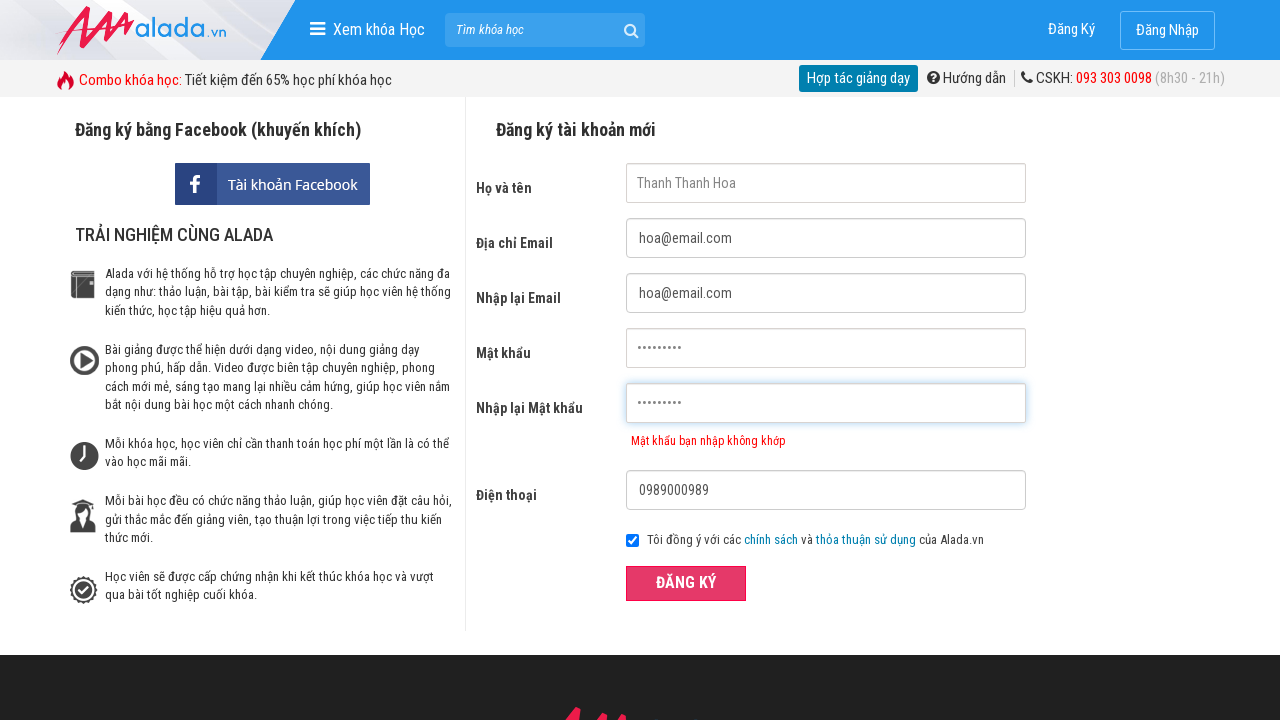

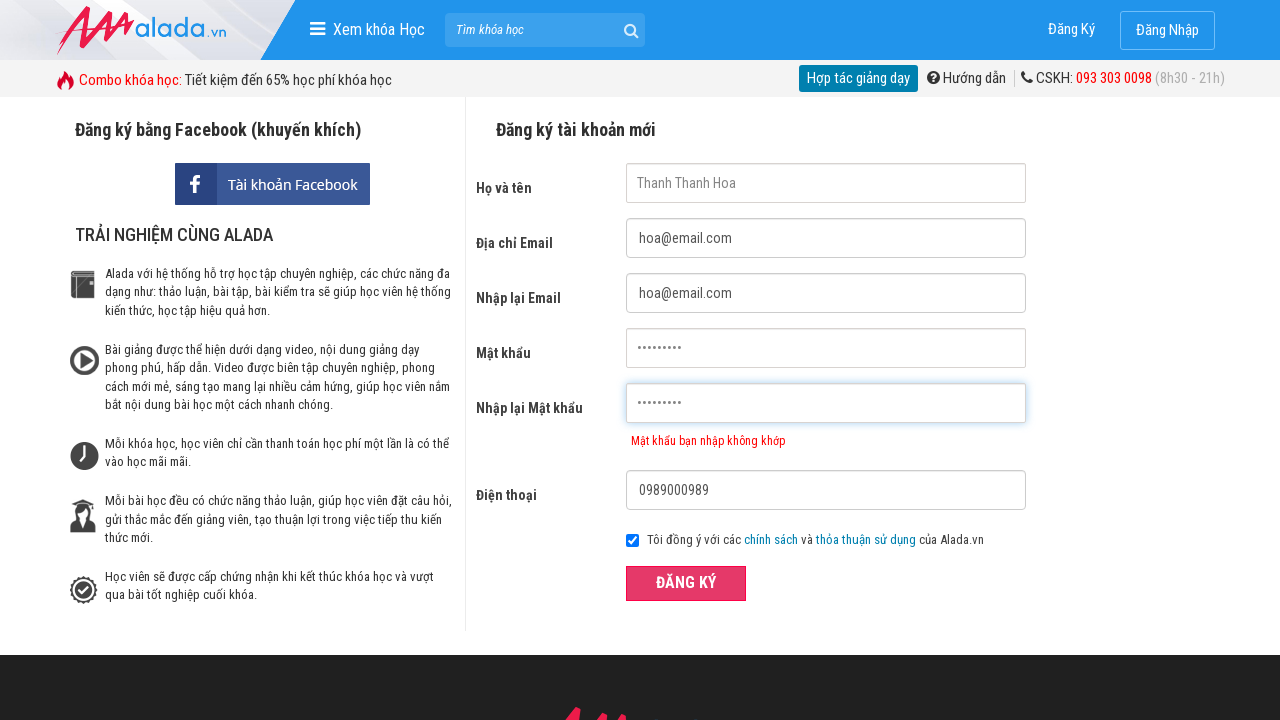